Navigates to a product category page and verifies the Date sort link exists

Starting URL: http://litecart.stqa.ru/index.php/en/acme-corp-m-1/

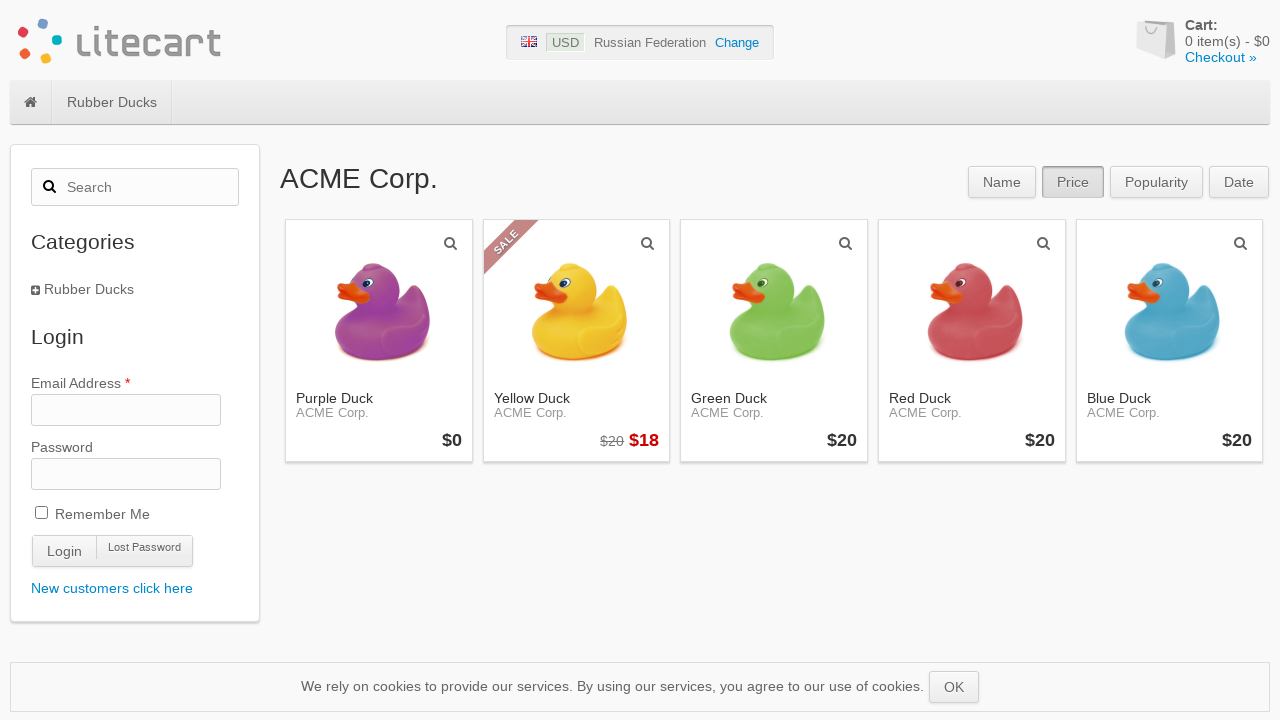

Navigated to ACME Corp product category page
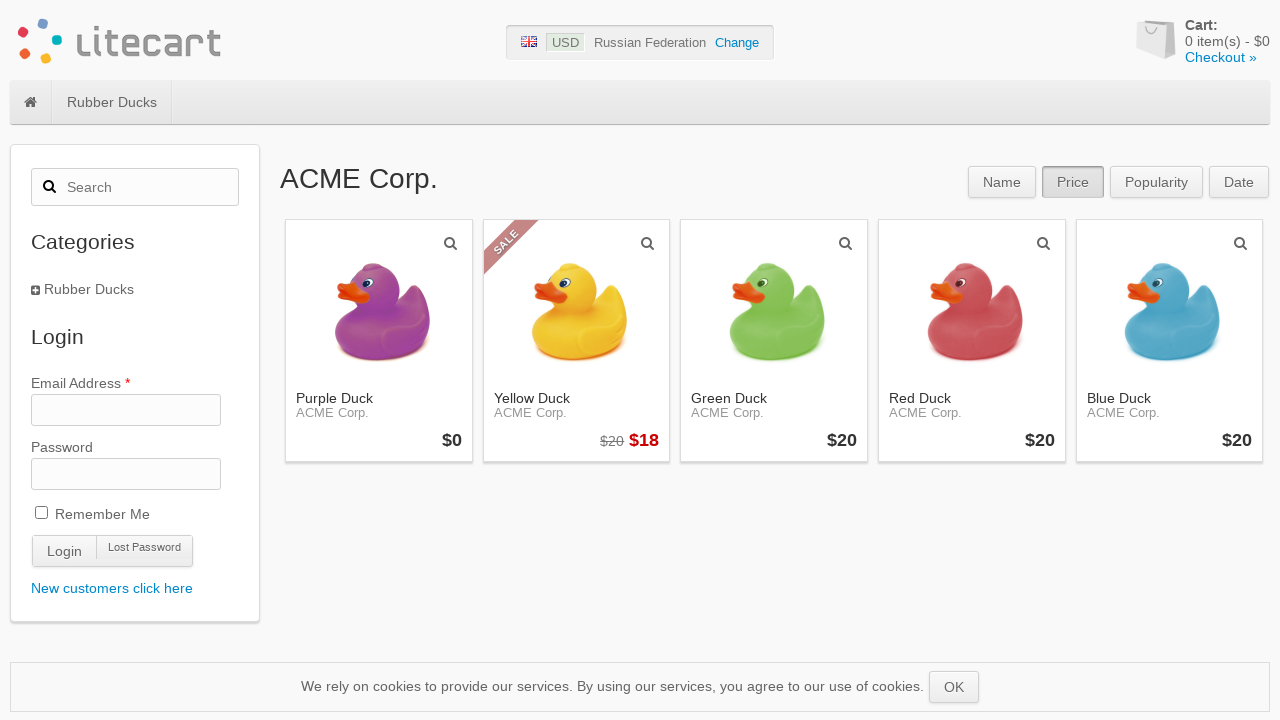

Located Date sort link element
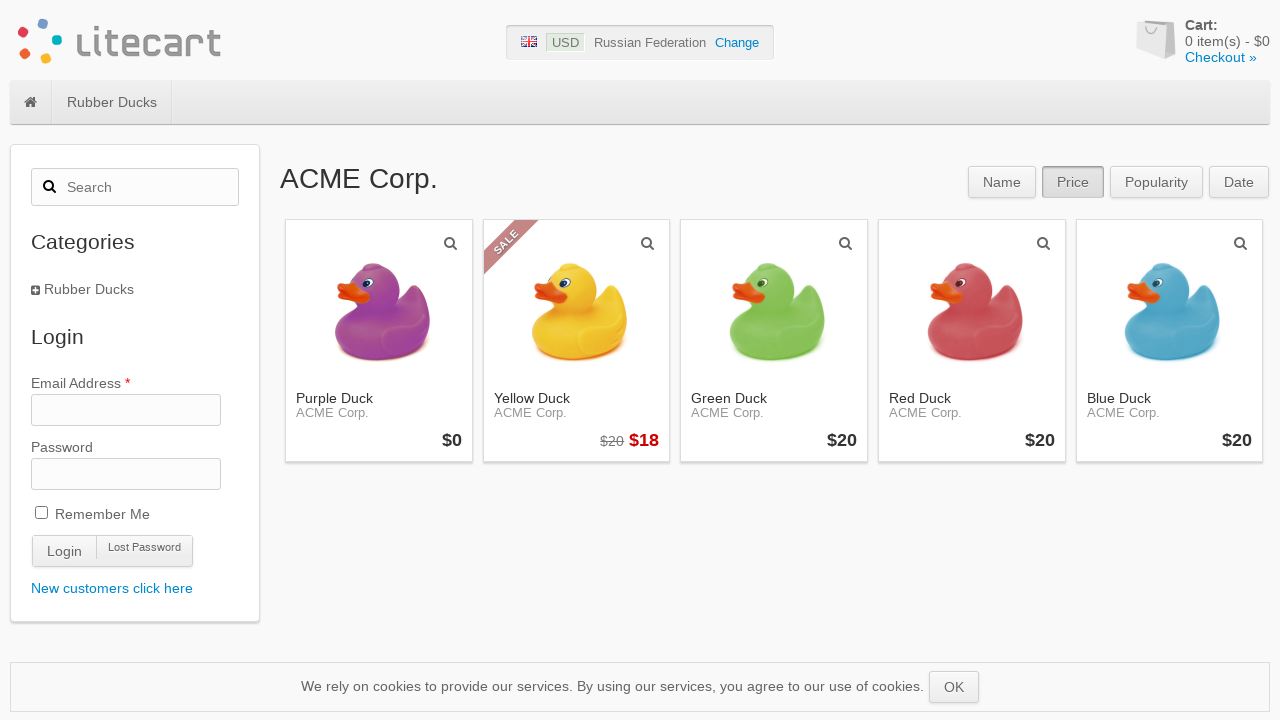

Date sort link is visible and ready
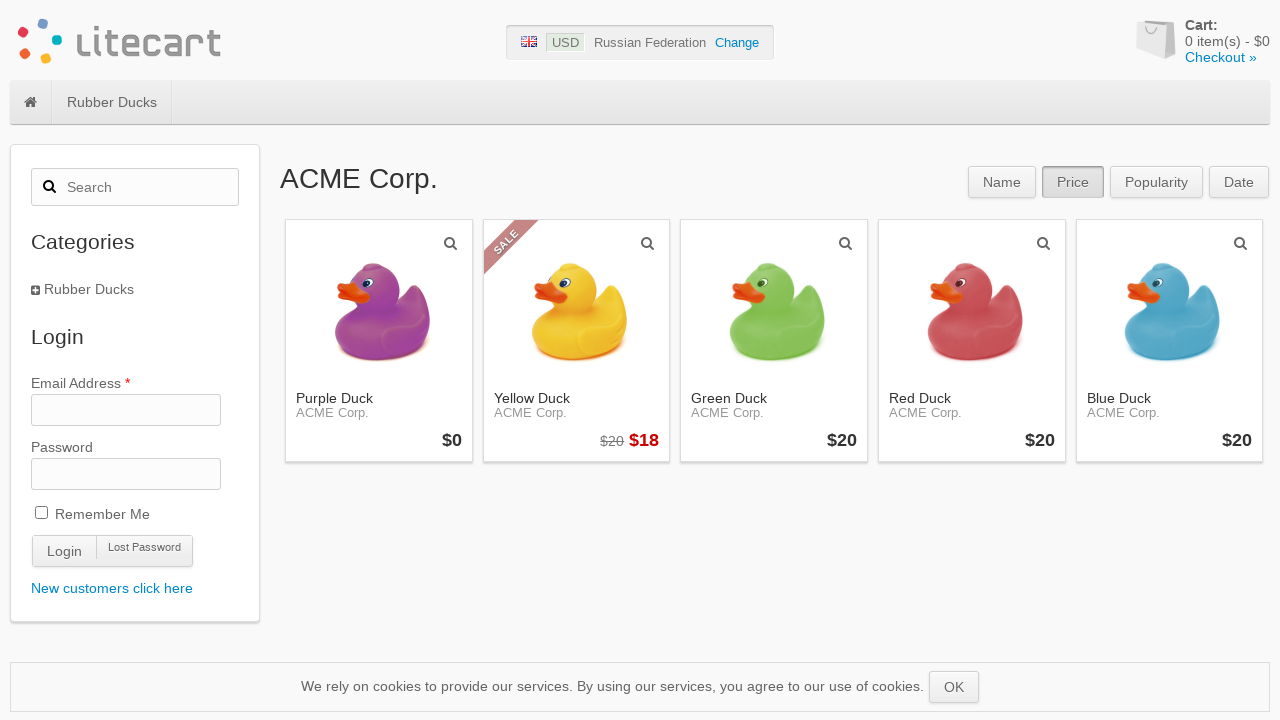

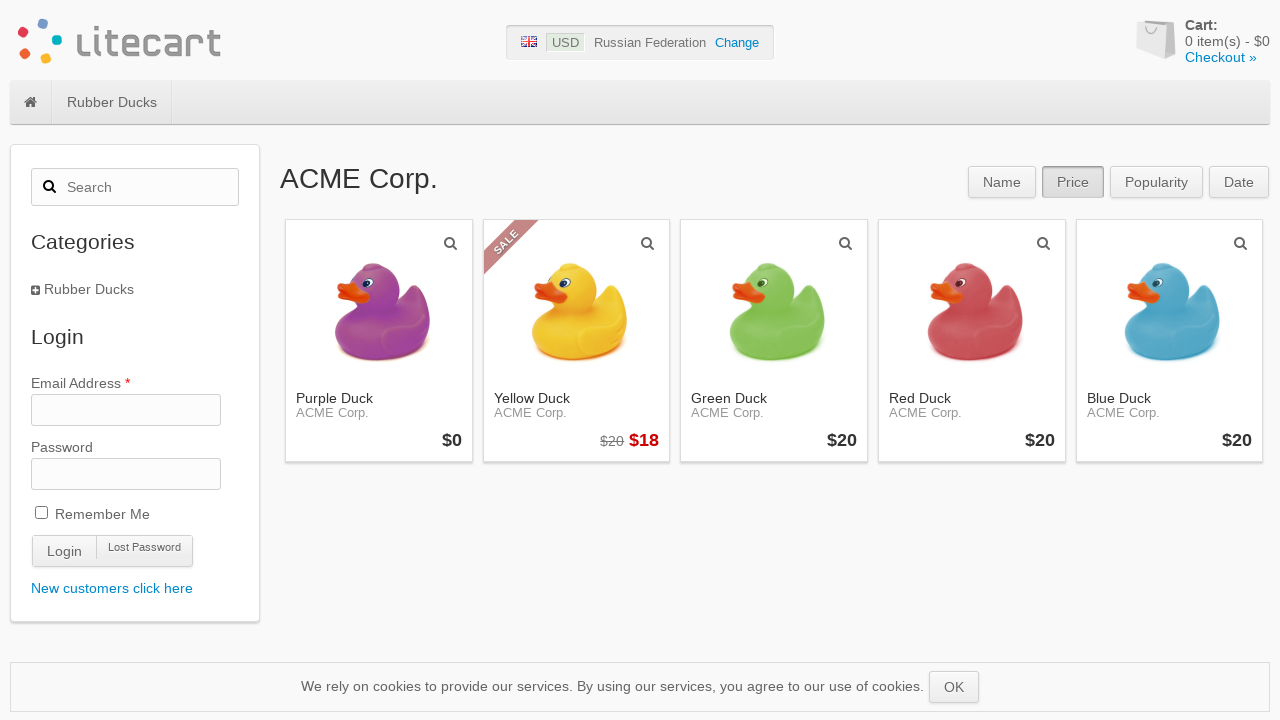